Tests navigation through product categories by clicking on different category links

Starting URL: https://www.demoblaze.com/index.html

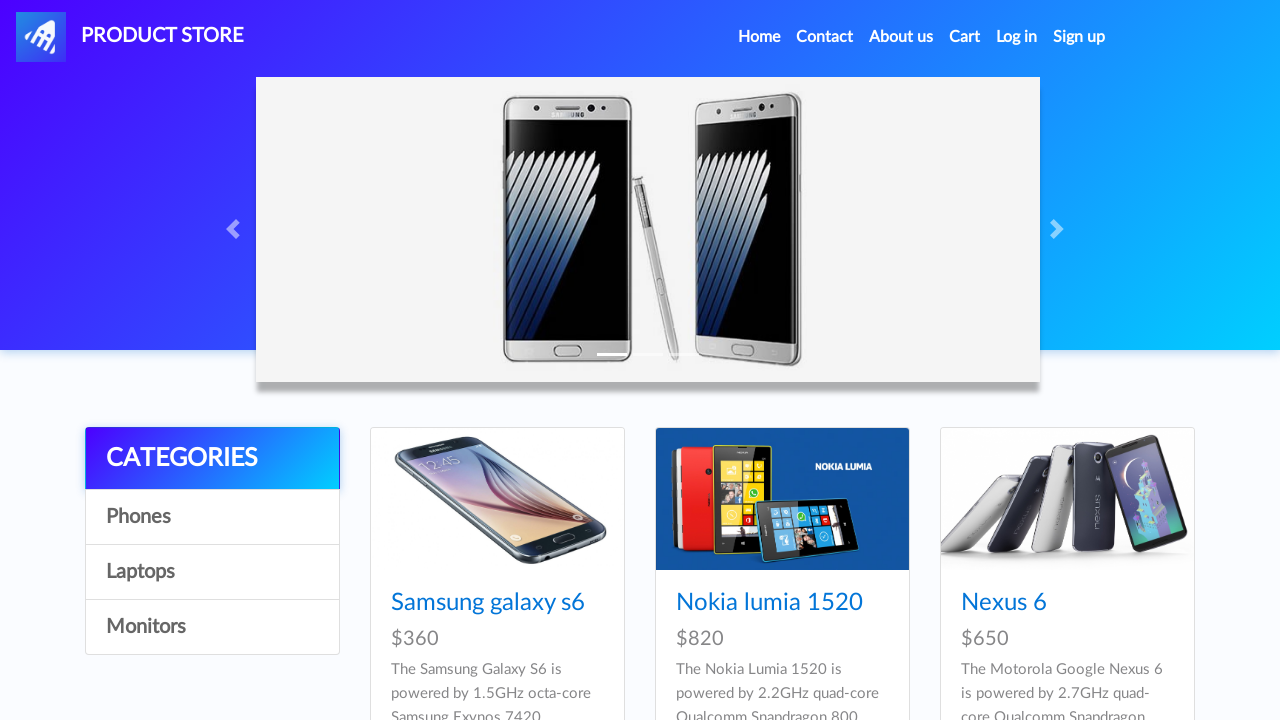

Clicked on Categories menu at (212, 459) on #cat
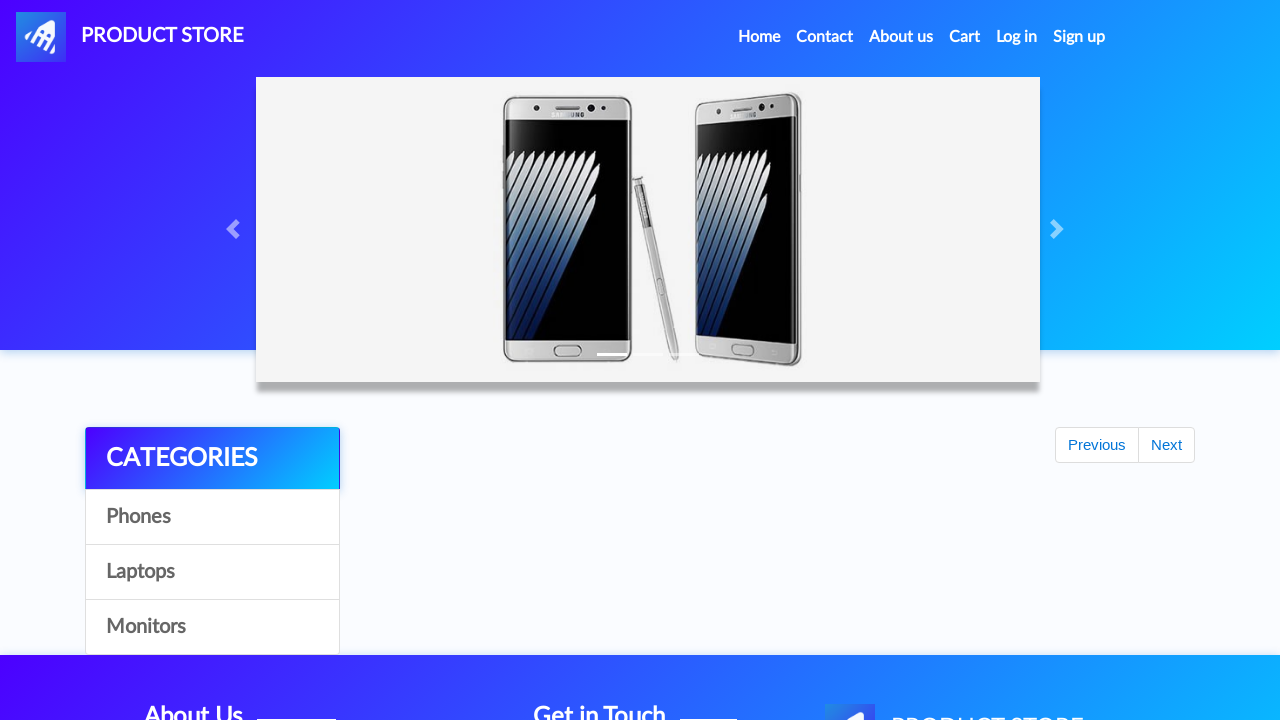

Categories menu became visible
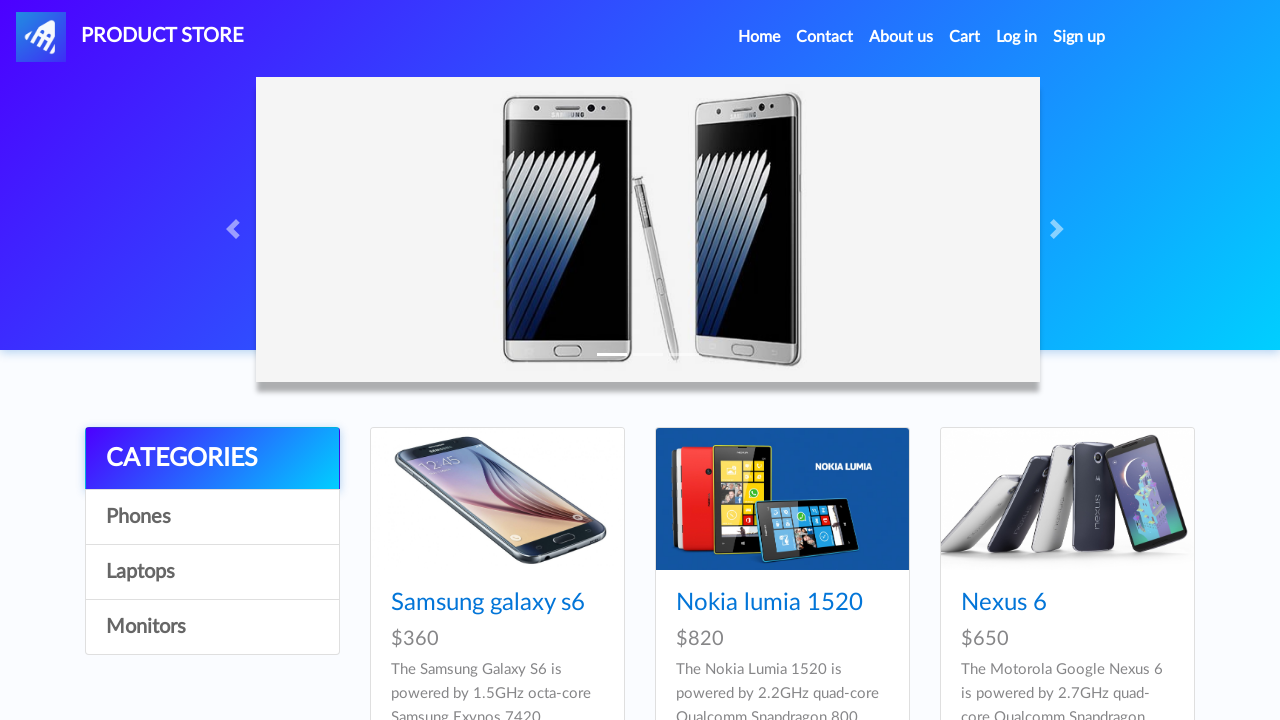

Clicked on Monitors category link at (212, 627) on xpath=/html/body/div[5]/div/div[1]/div/a[4]
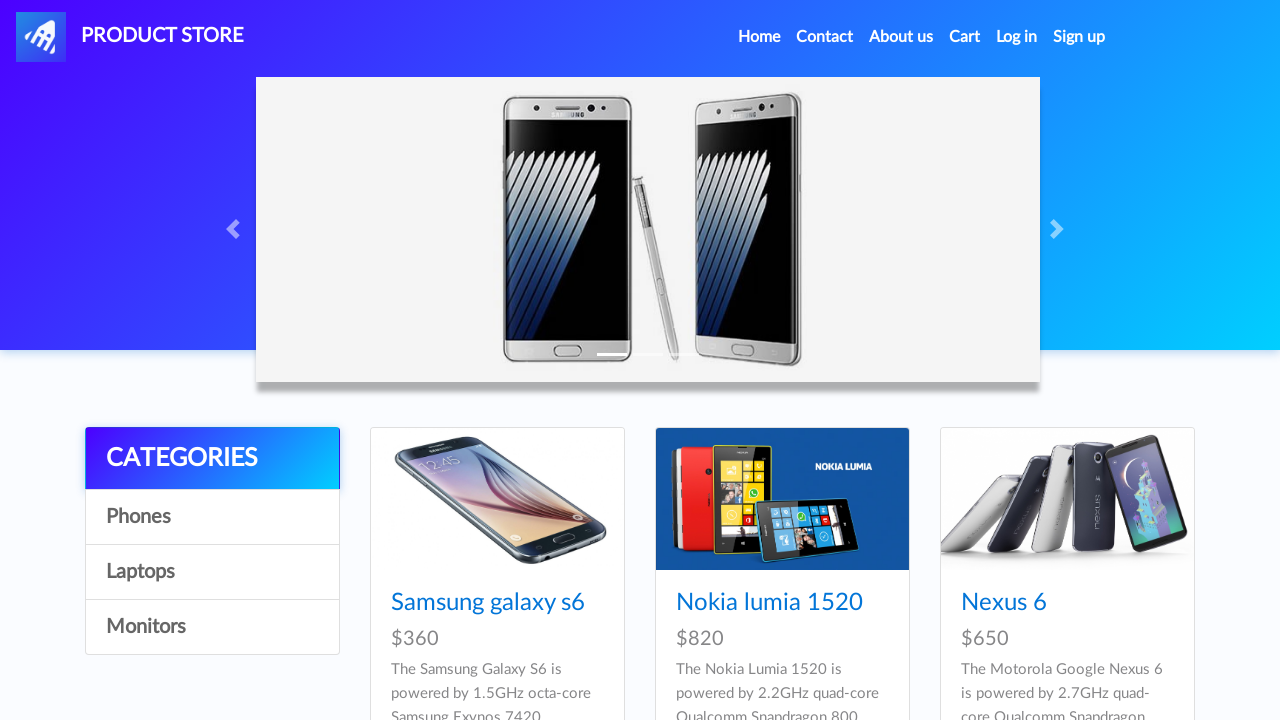

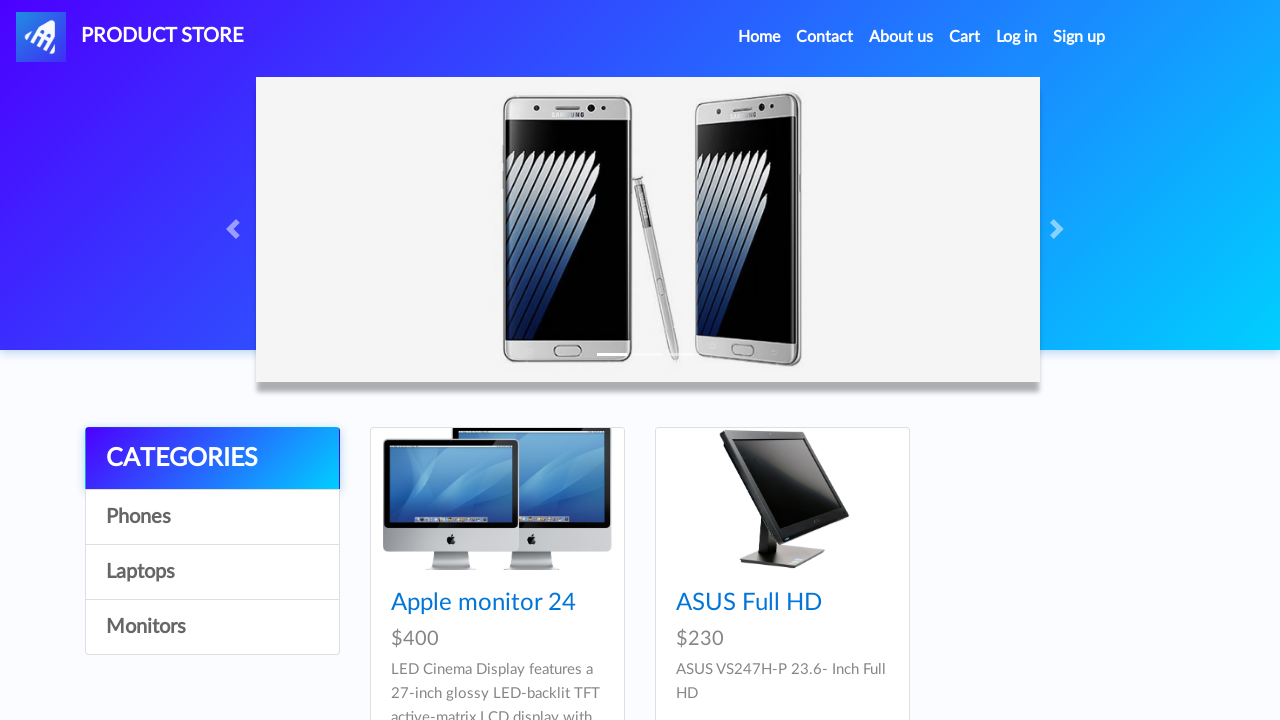